Tests the text input functionality on UI Testing Playground by entering text in an input field and verifying that clicking a button updates the button's text to match the entered value.

Starting URL: http://uitestingplayground.com/textinput

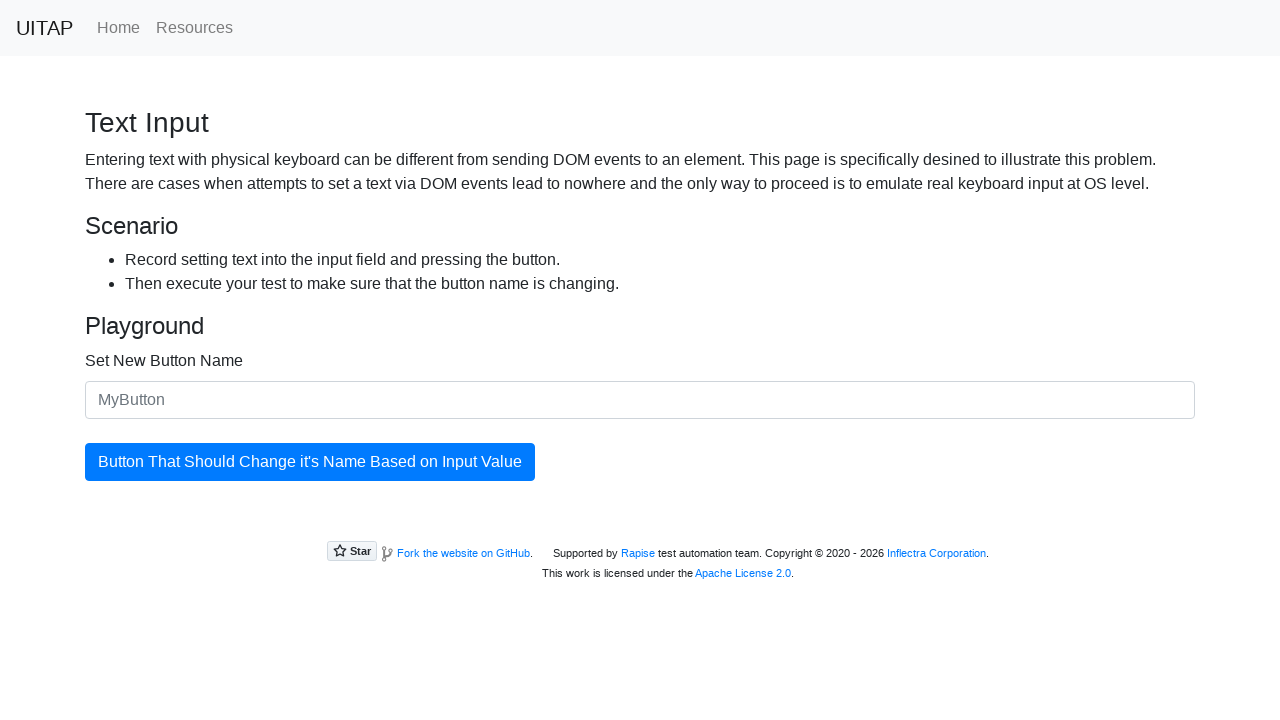

Filled input field with 'ITCH' on #newButtonName
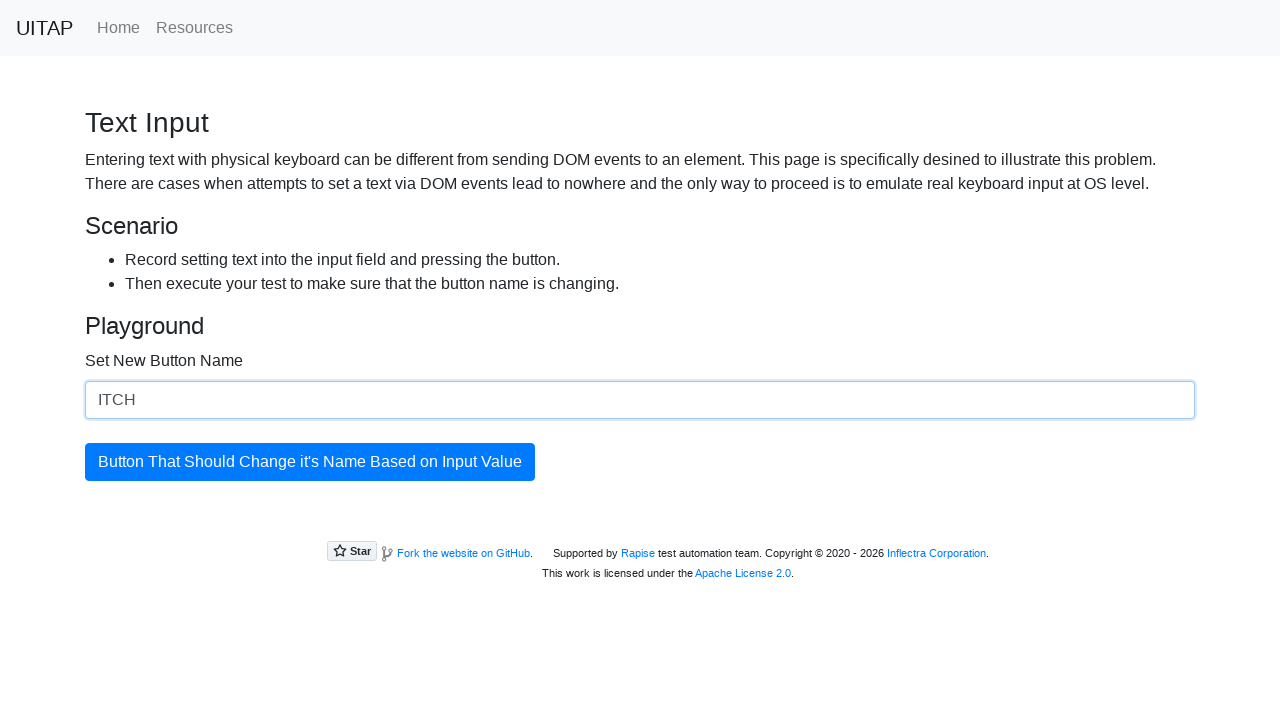

Clicked the updatingButton to apply the text change at (310, 462) on #updatingButton
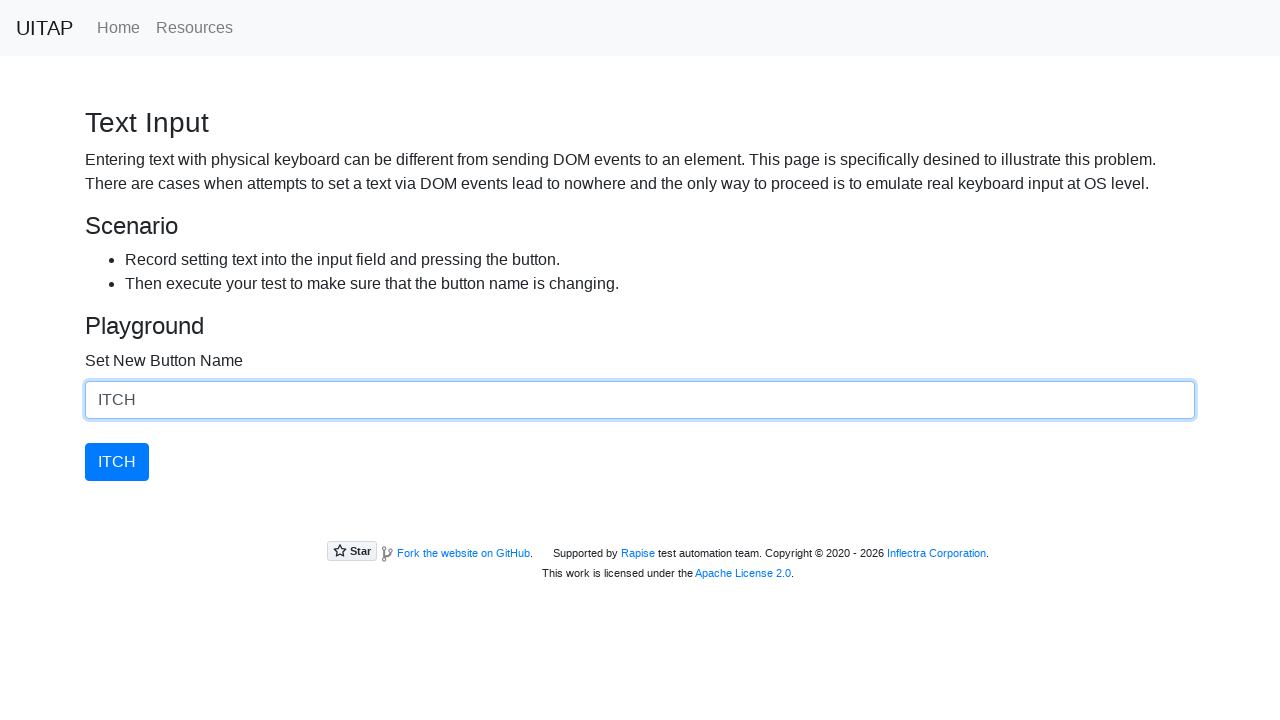

Button text successfully updated to 'ITCH'
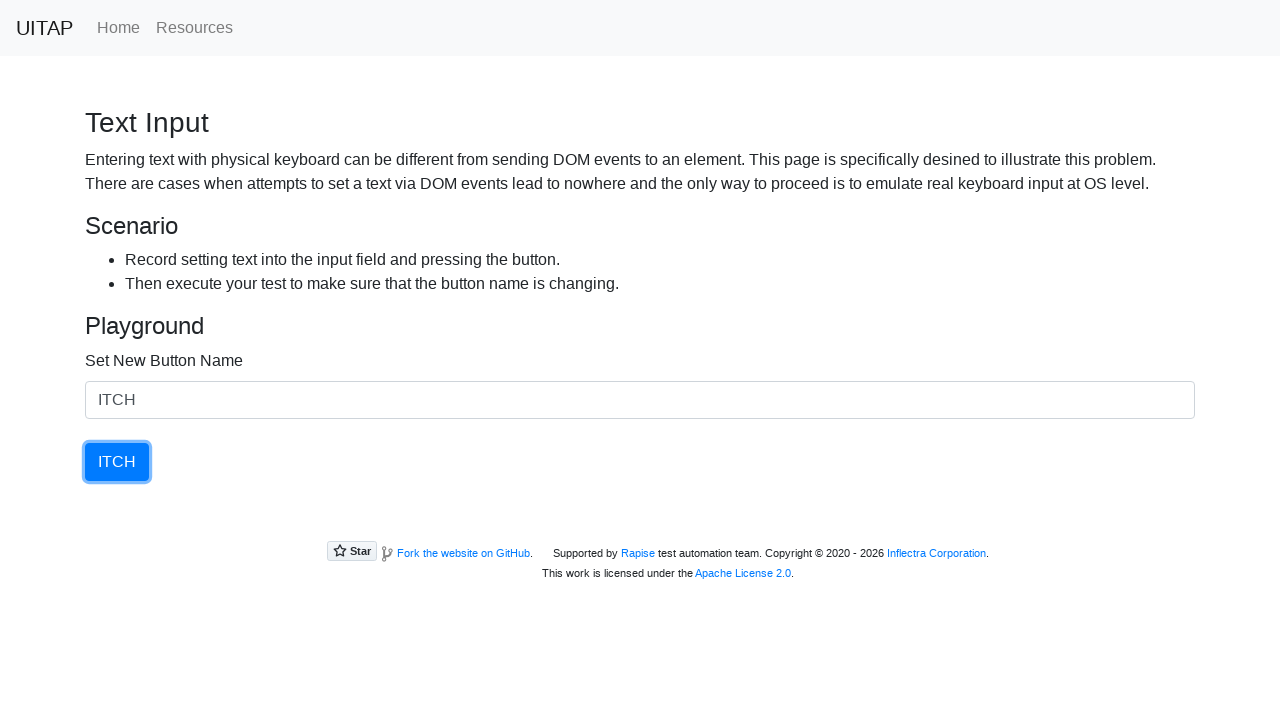

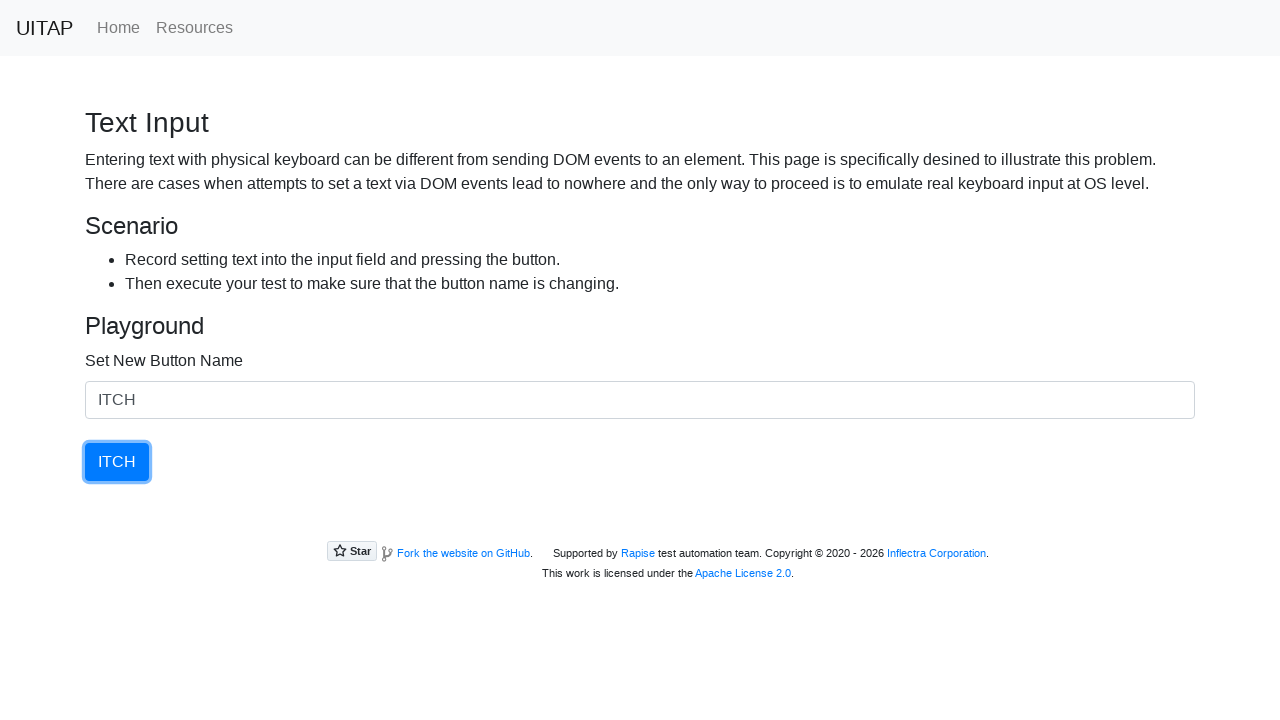